Navigates to an LMS site, clicks on "All Courses" link, and verifies that course listings are displayed on the page

Starting URL: https://alchemy.hguy.co/lms

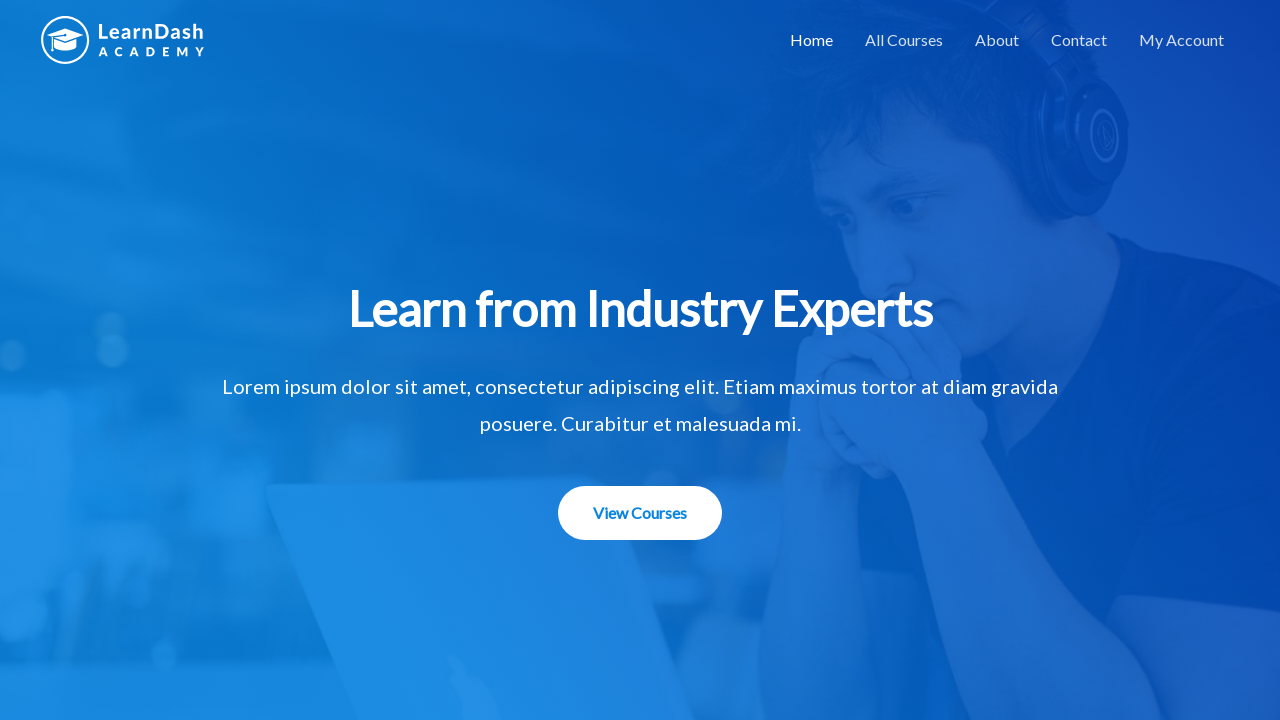

Clicked on 'All Courses' link at (904, 40) on text=All Courses
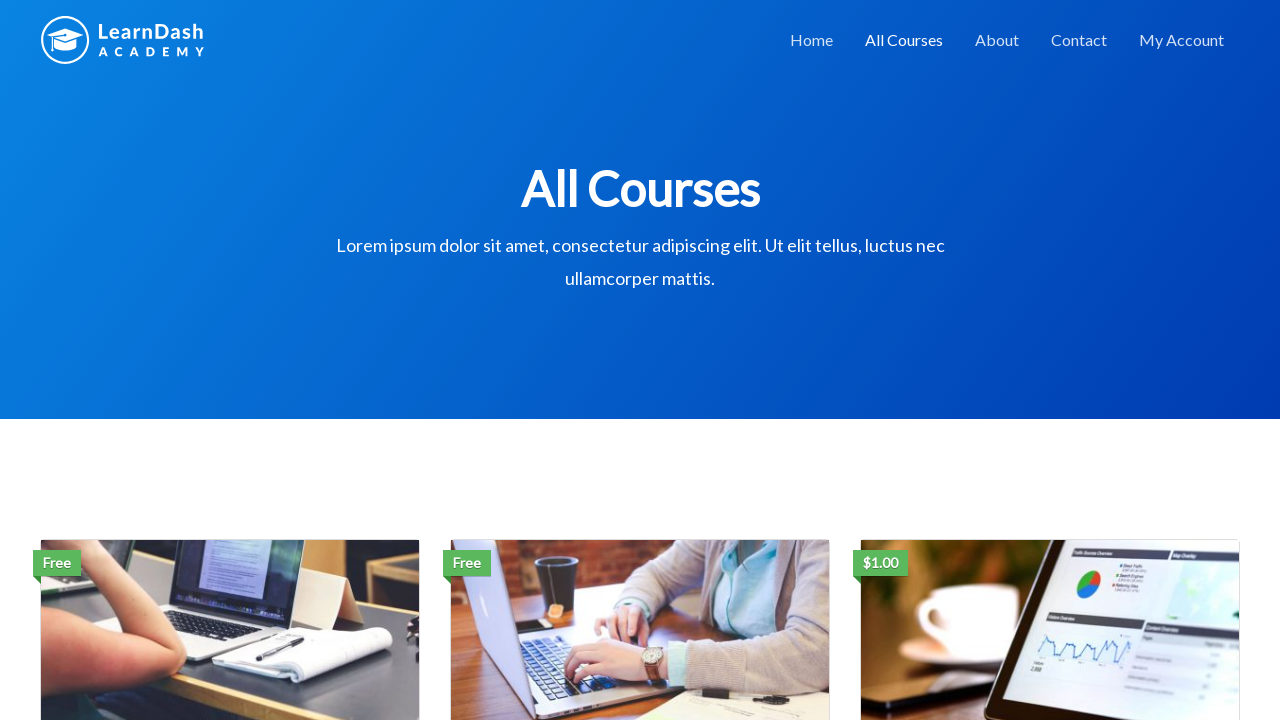

Course listings loaded on page
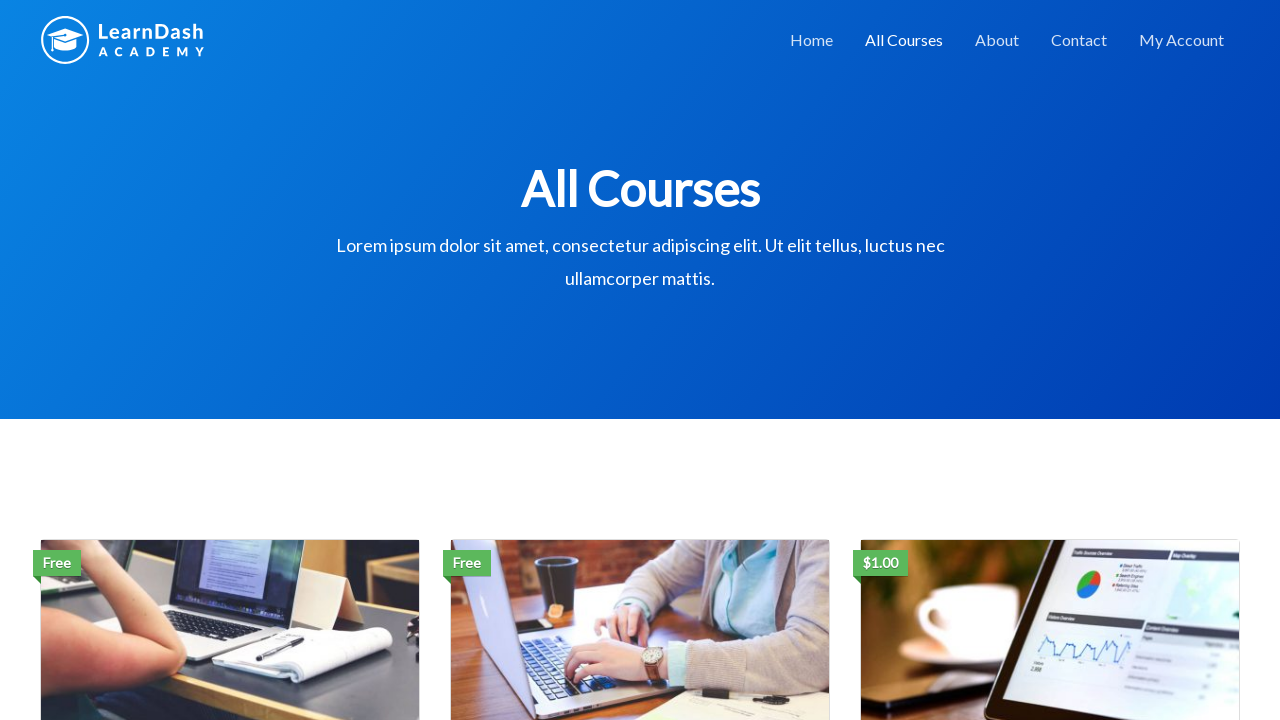

Retrieved all course elements from page
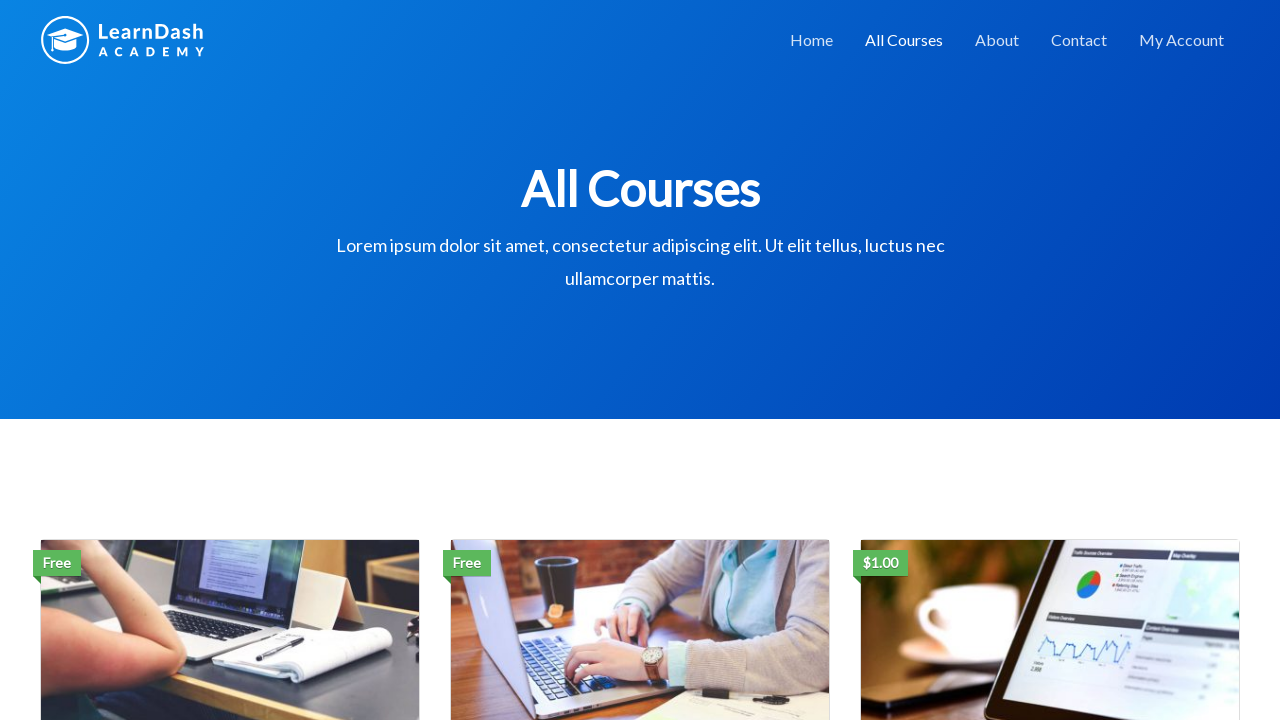

Verified 3 courses are displayed
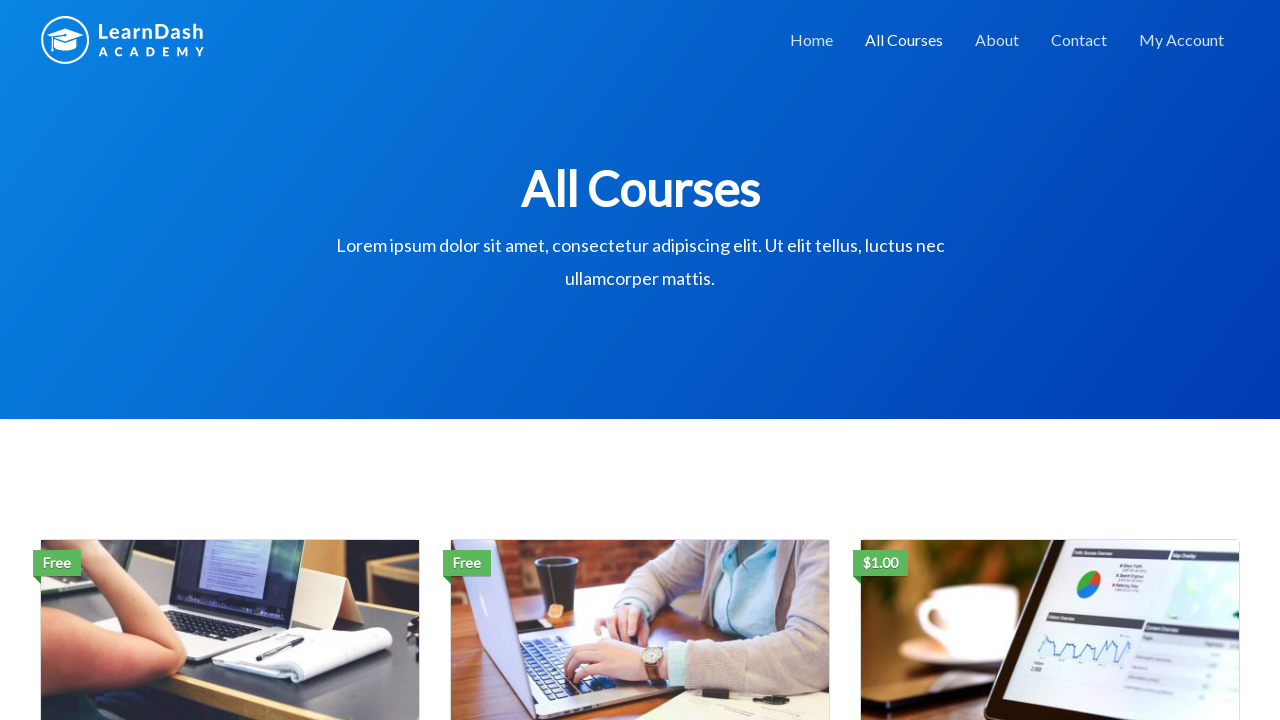

Printed course: Social Media Marketing
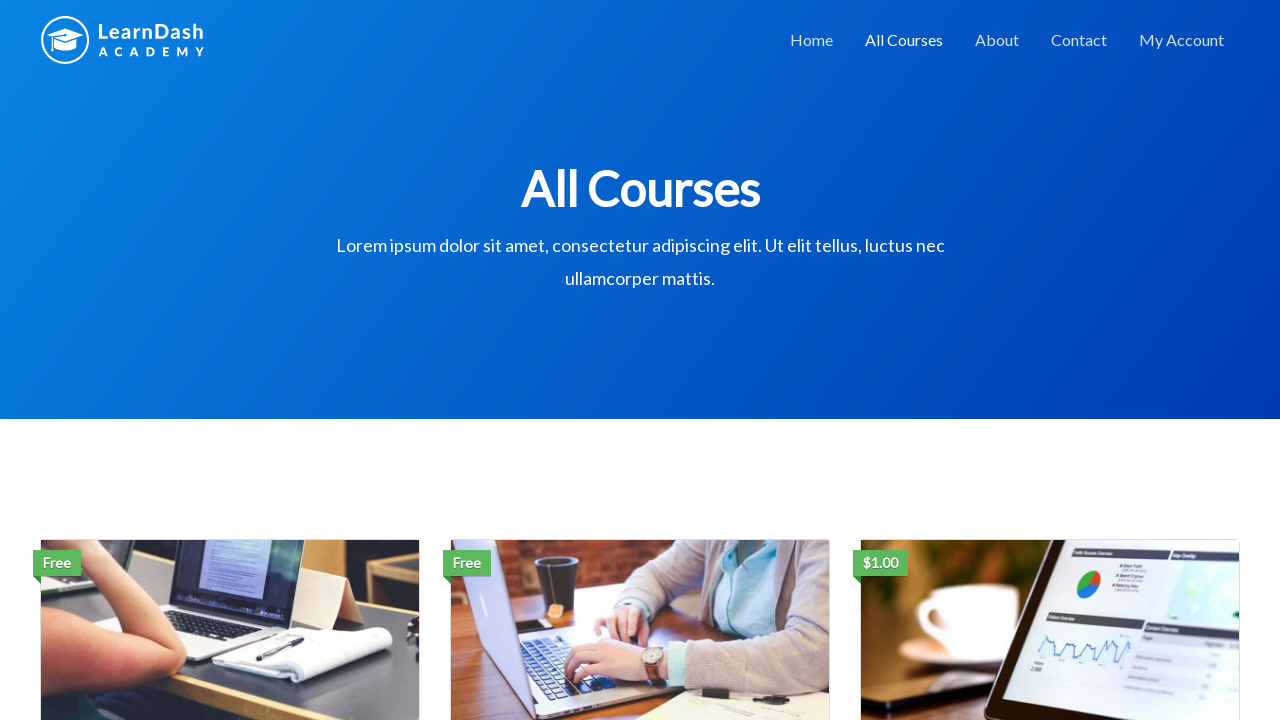

Printed course: Email Marketing Strategies
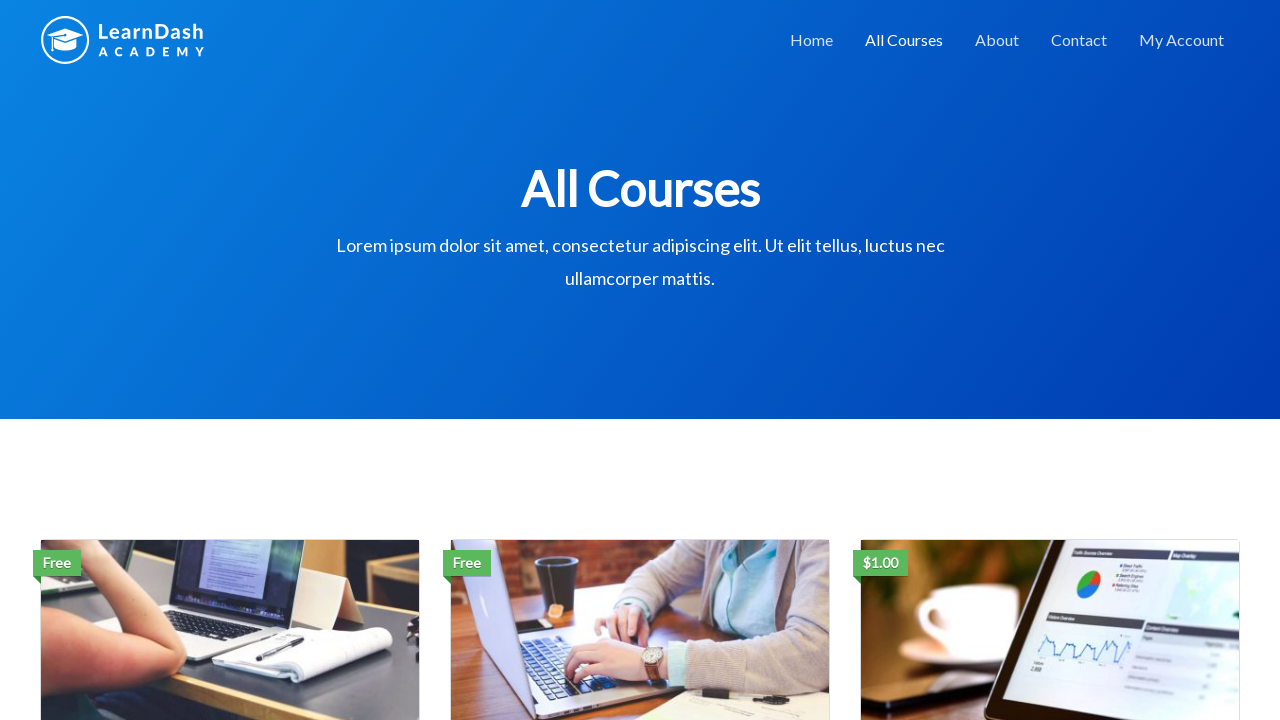

Printed course: Content Marketing
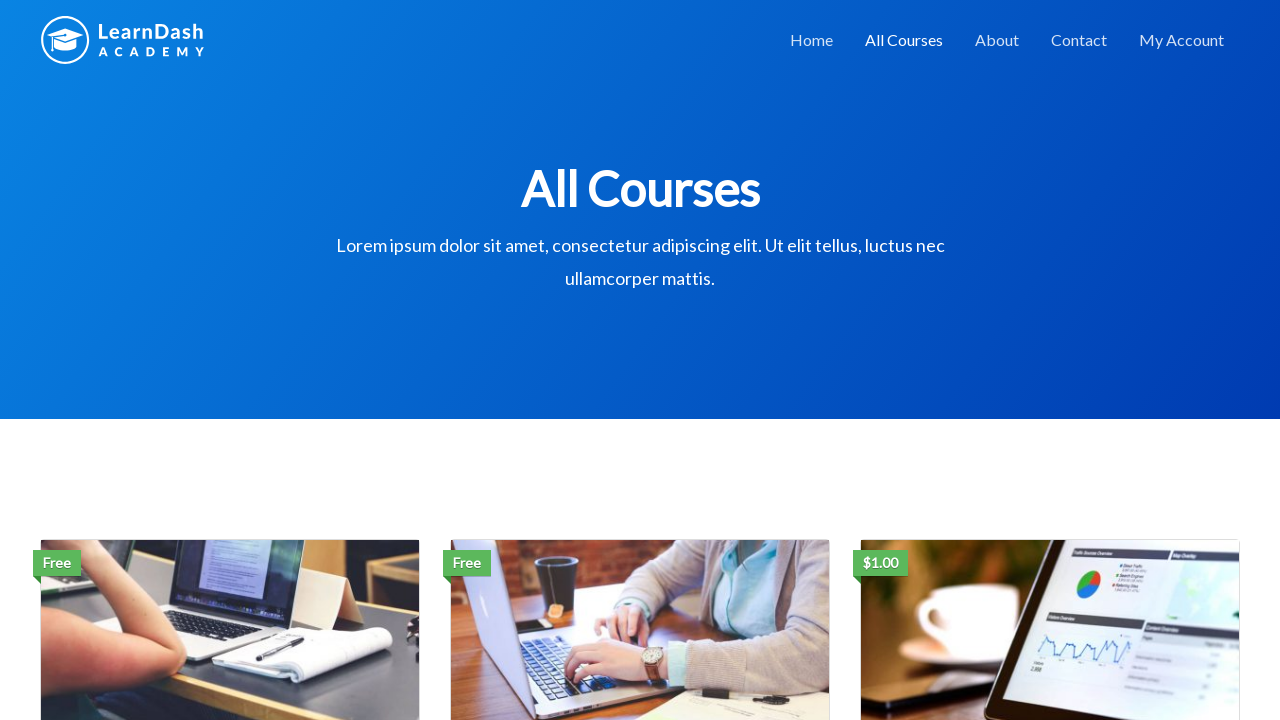

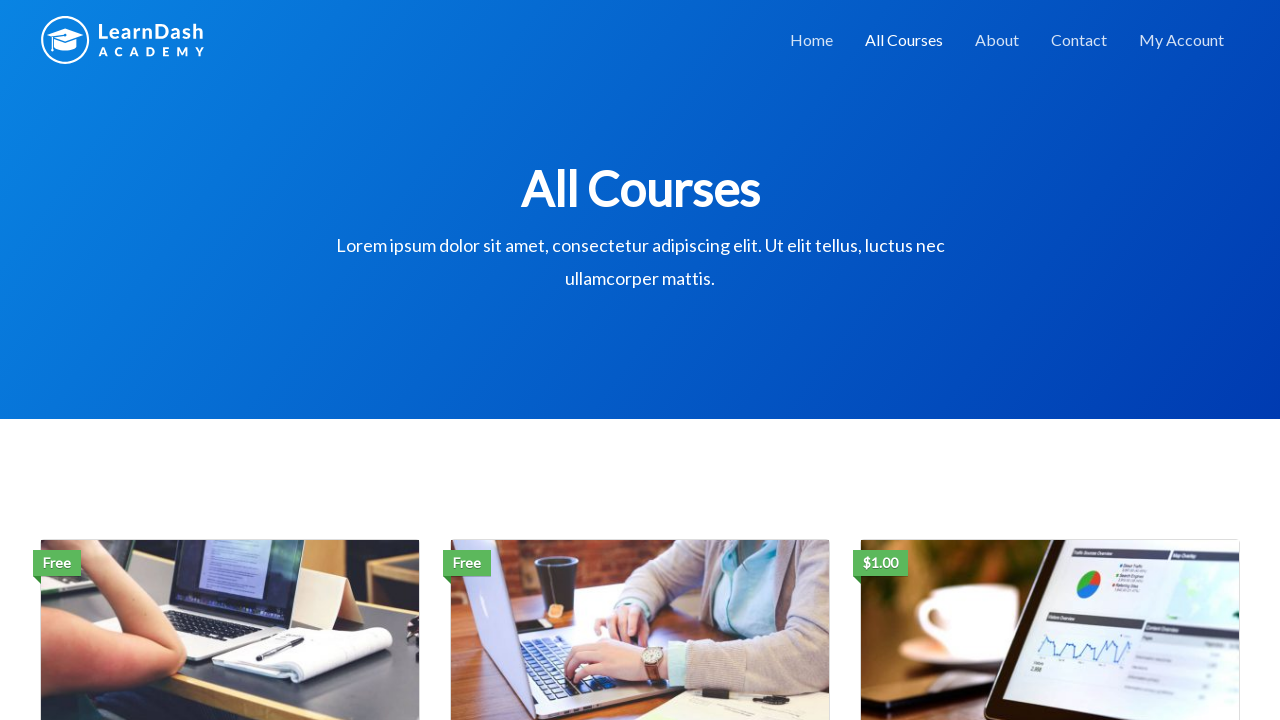